Navigates to the Checkboxes page and verifies the text content of the checkbox form matches expected values.

Starting URL: https://the-internet.herokuapp.com/

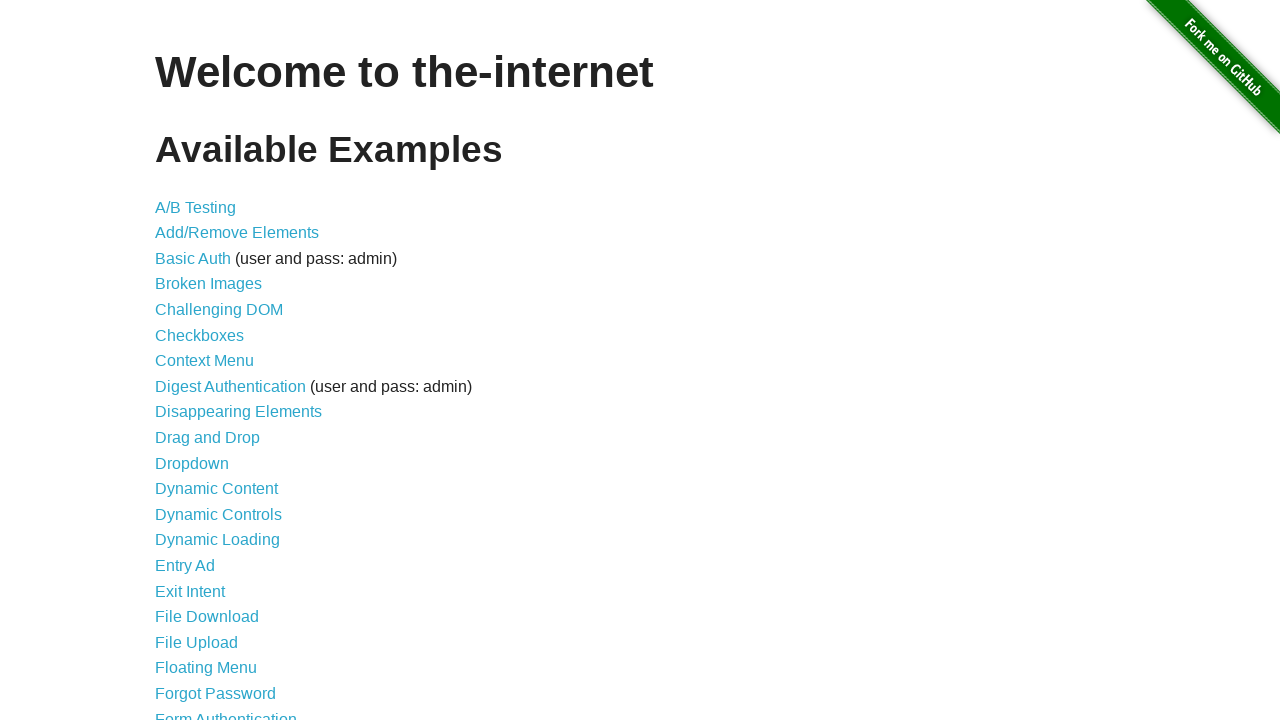

Waited for h1 element to load on the-internet.herokuapp.com homepage
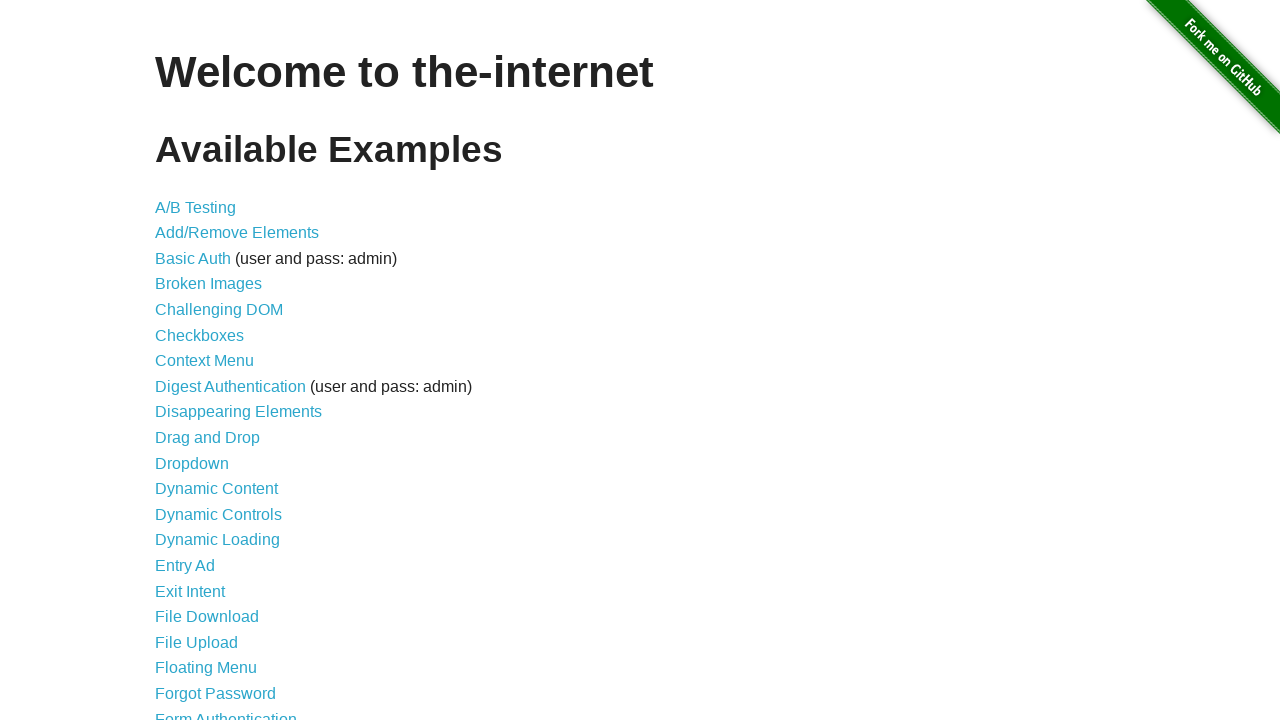

Clicked on Checkboxes link at (200, 335) on xpath=//a[normalize-space()='Checkboxes']
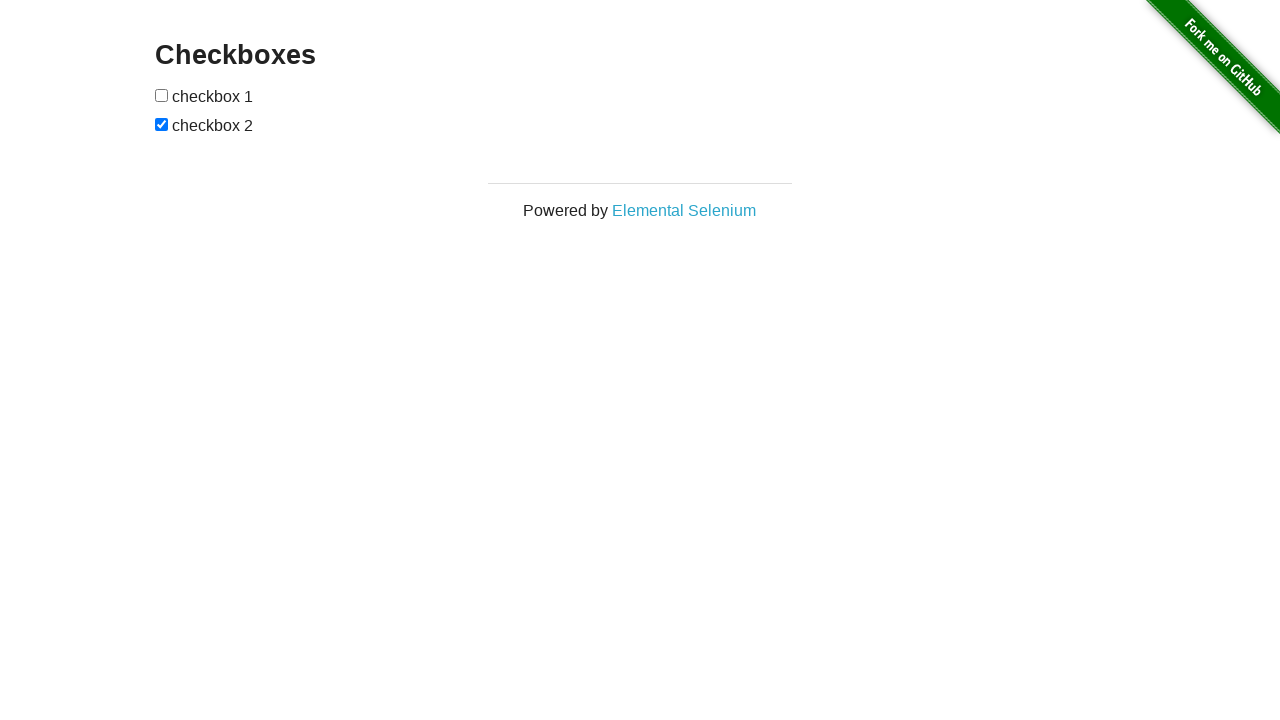

Waited for checkbox form to load
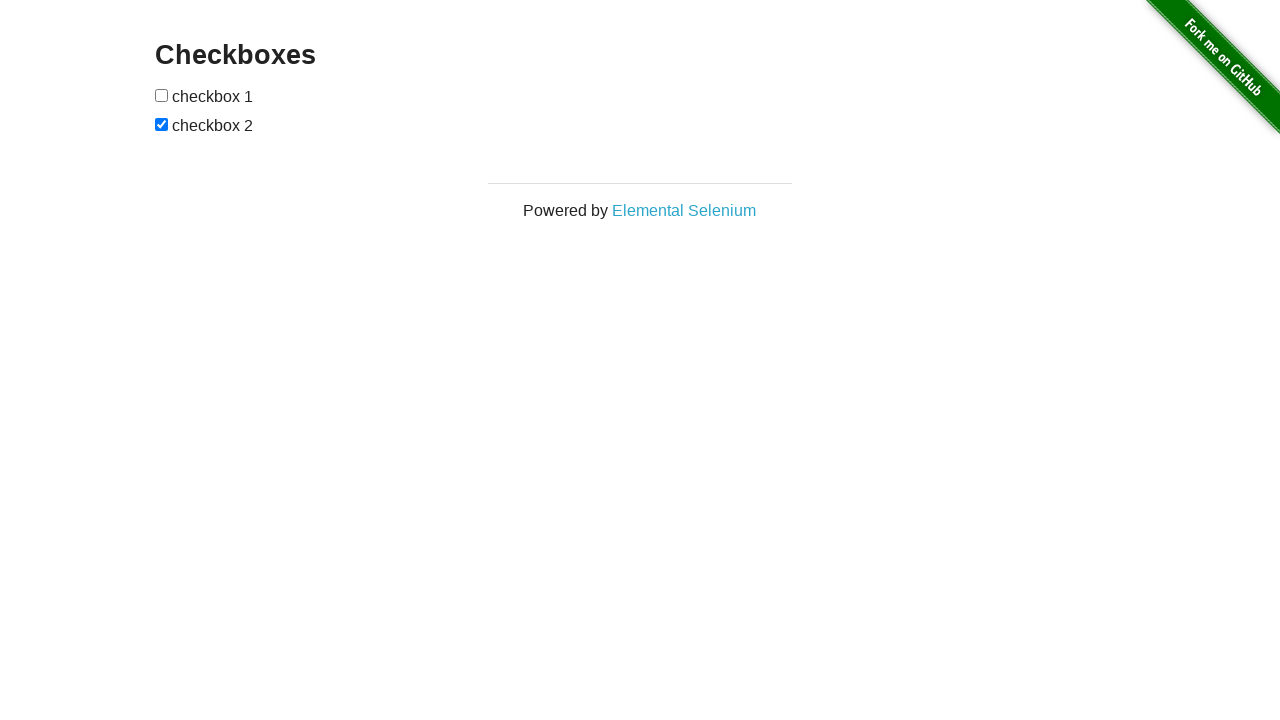

Retrieved text content from checkbox form
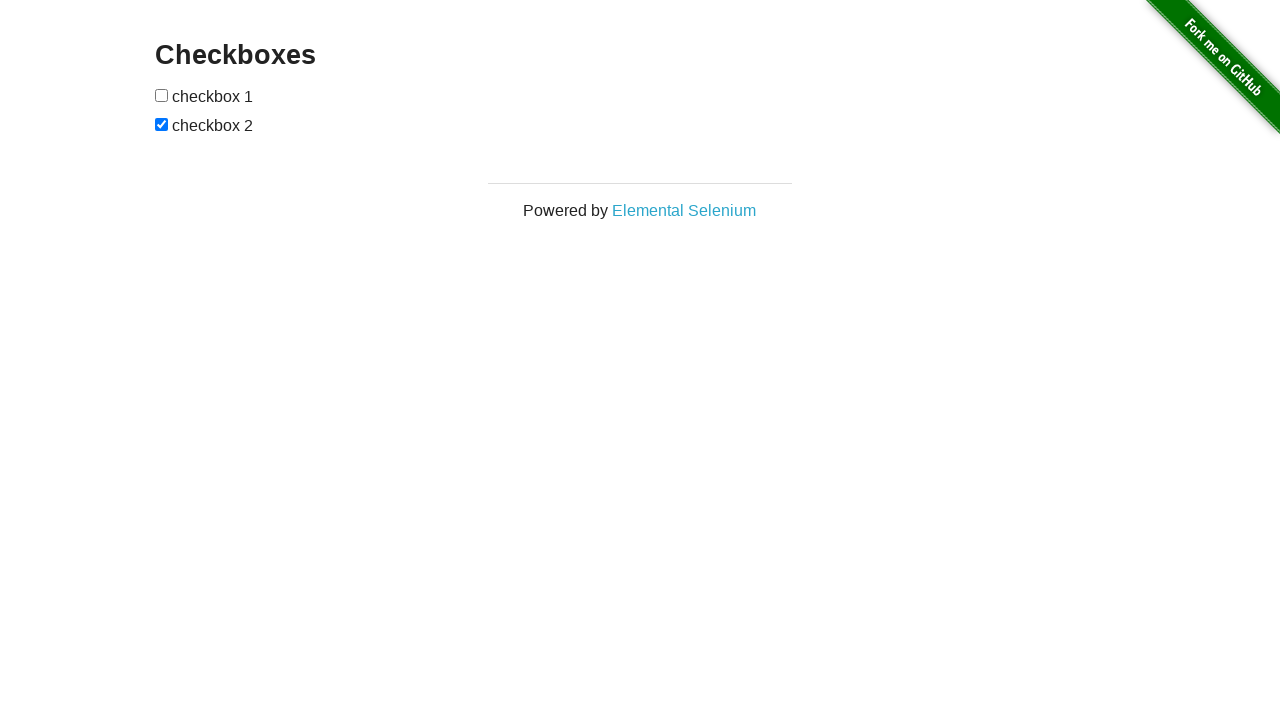

Verified that 'checkbox' text is present in form content
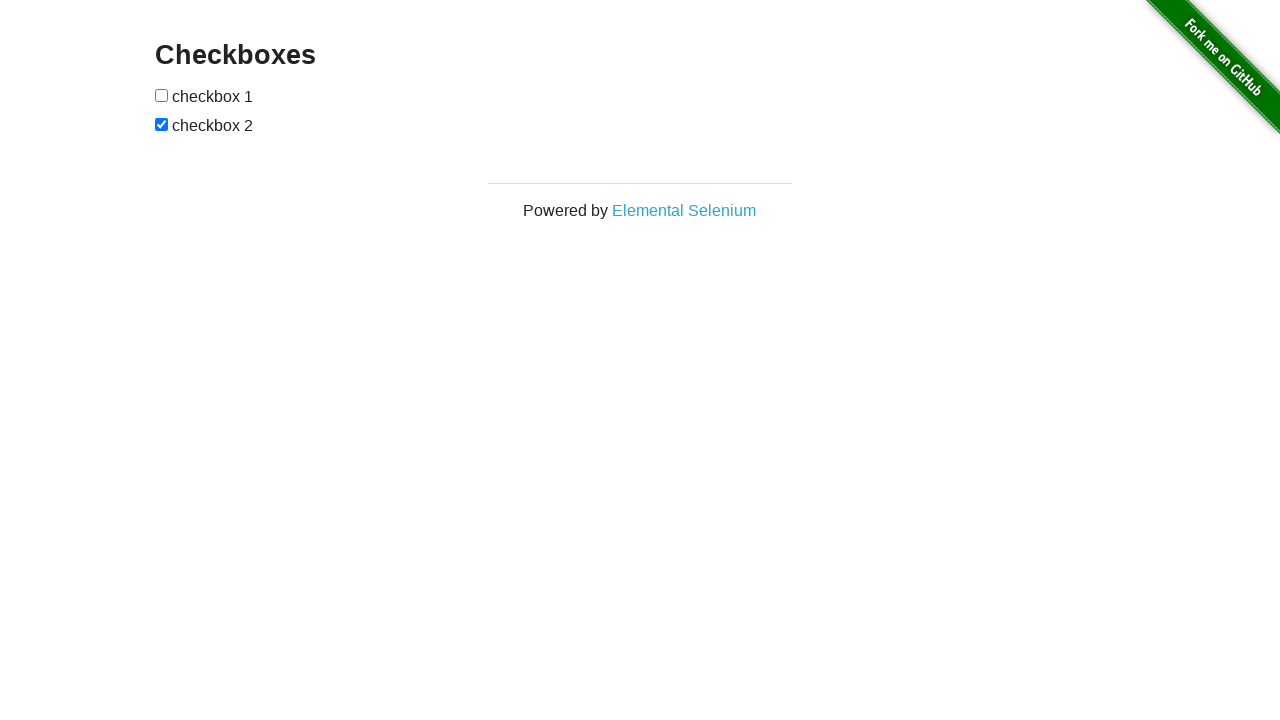

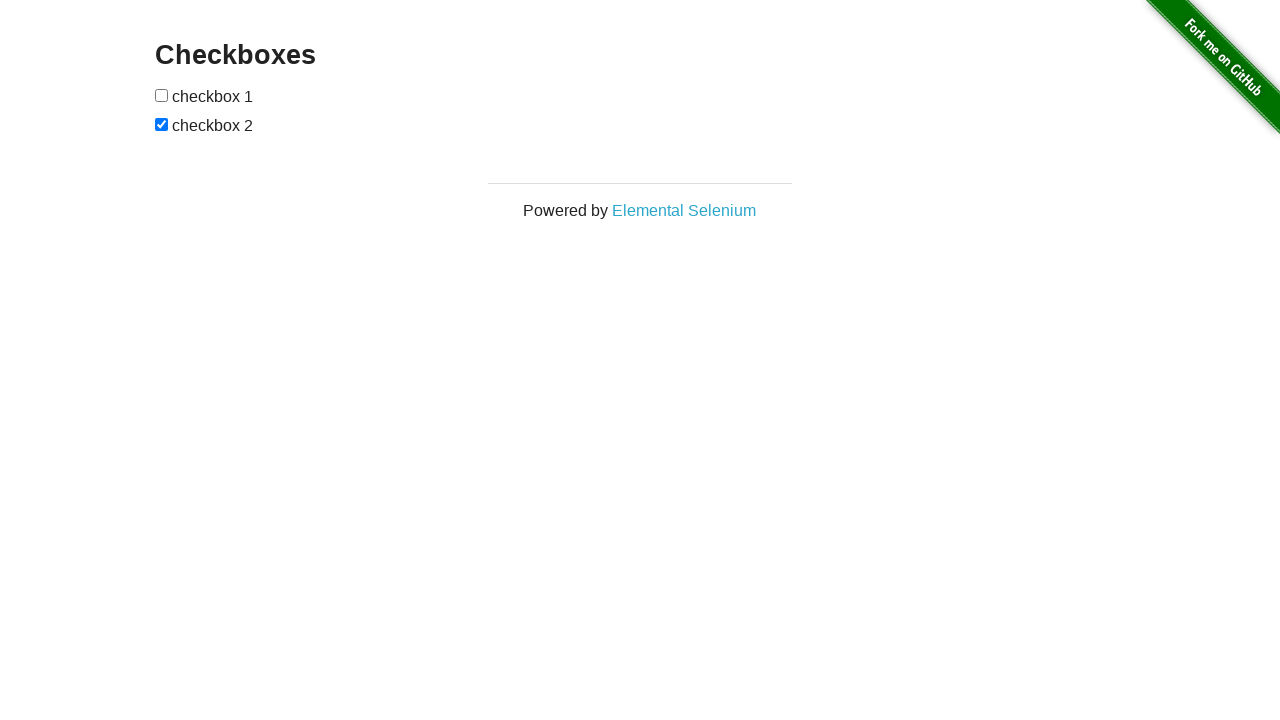